Fills out a large form with firstname, lastname, and email fields across multiple input elements, then submits the form by clicking the submit button.

Starting URL: http://suninjuly.github.io/huge_form.html

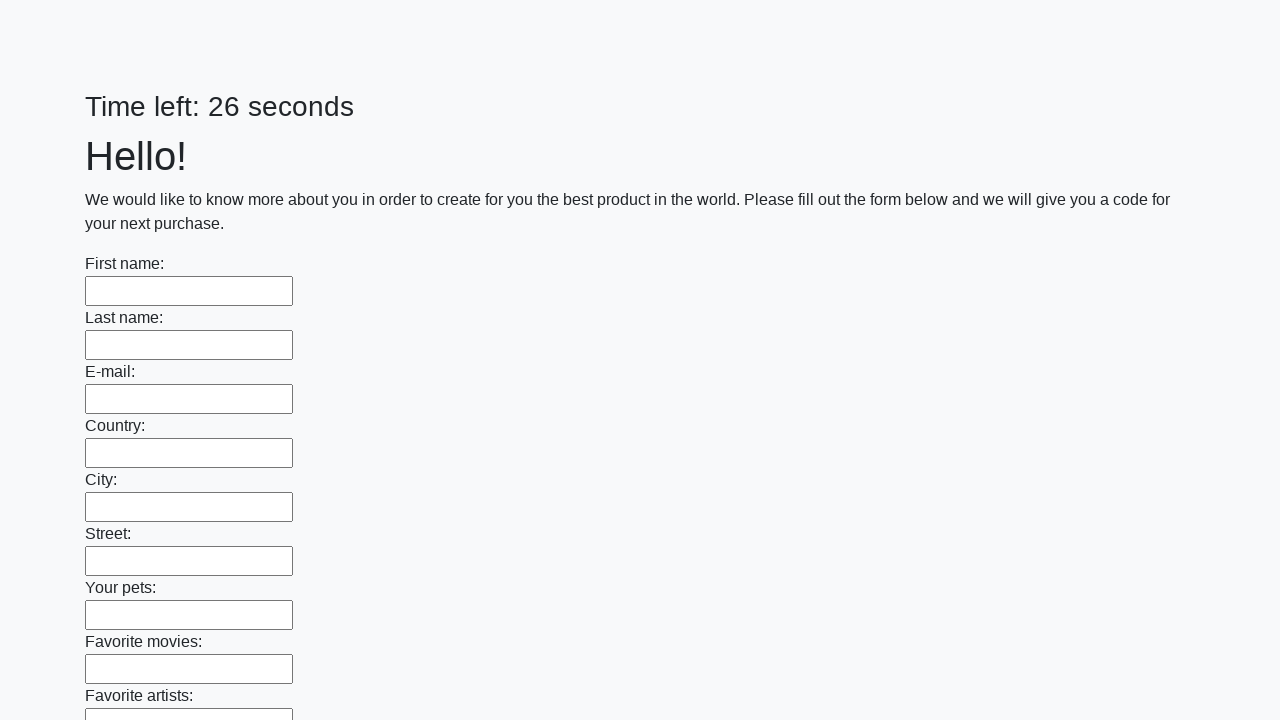

Filled firstname field with 'Marcus' on [name='firstname'] >> nth=0
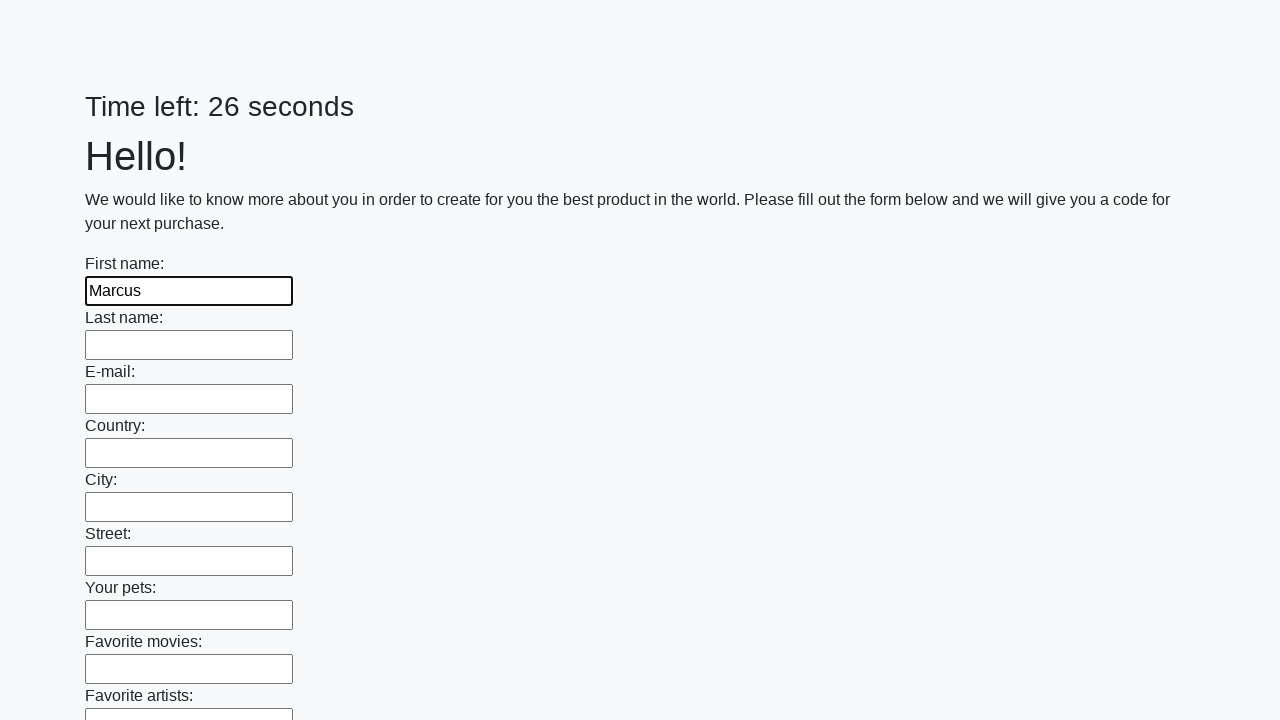

Filled lastname field with 'Thompson' on [name='lastname'] >> nth=0
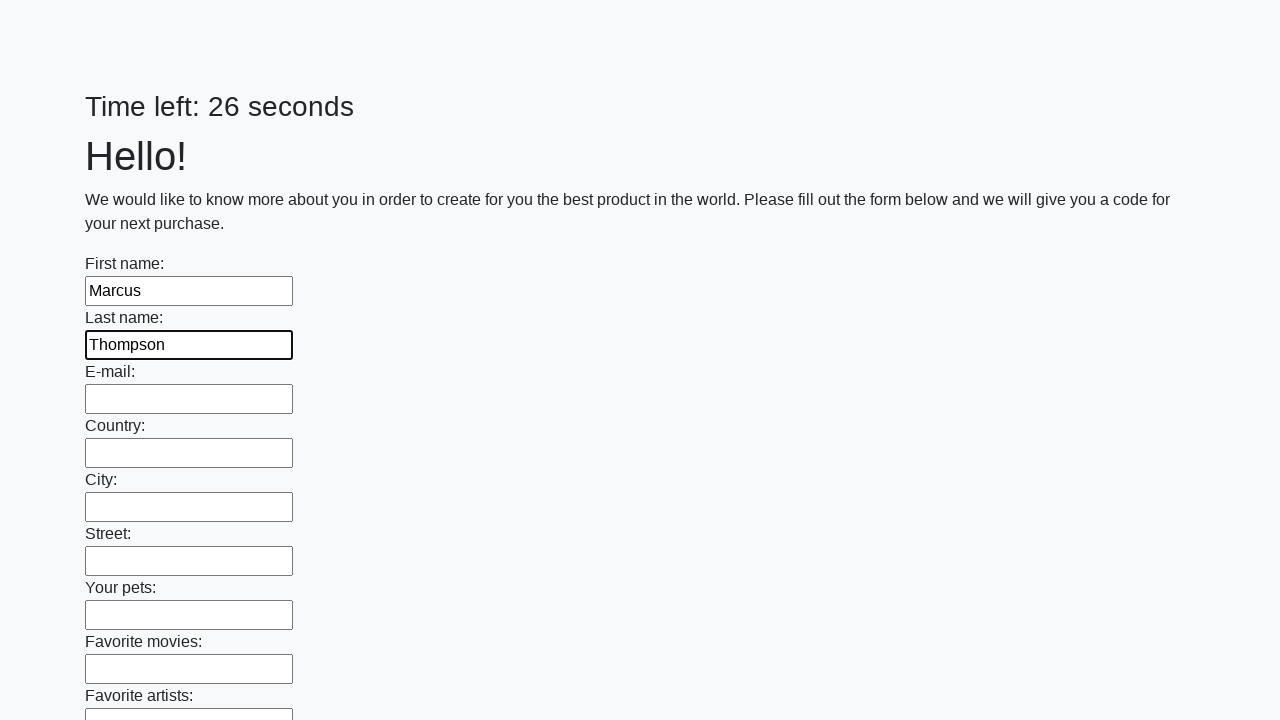

Filled email field with 'marcus.thompson@example.com' on [name='e-mail'] >> nth=0
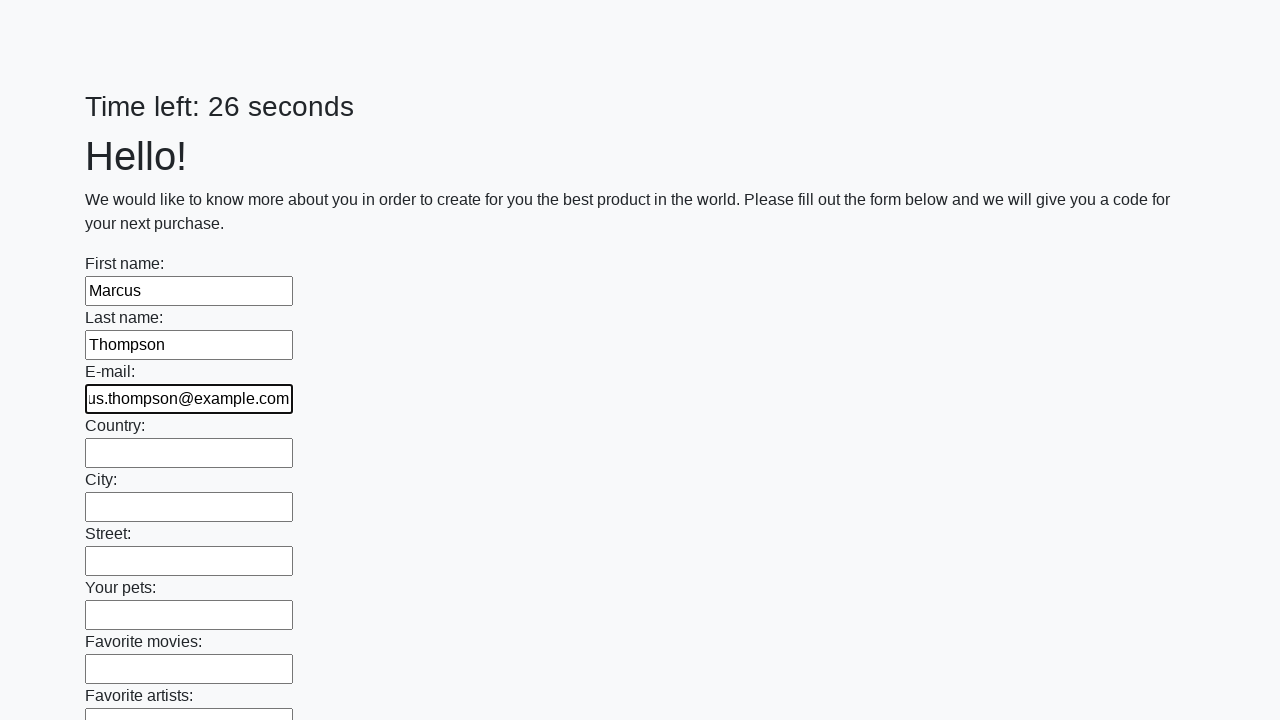

Clicked submit button to submit the form at (123, 611) on button.btn
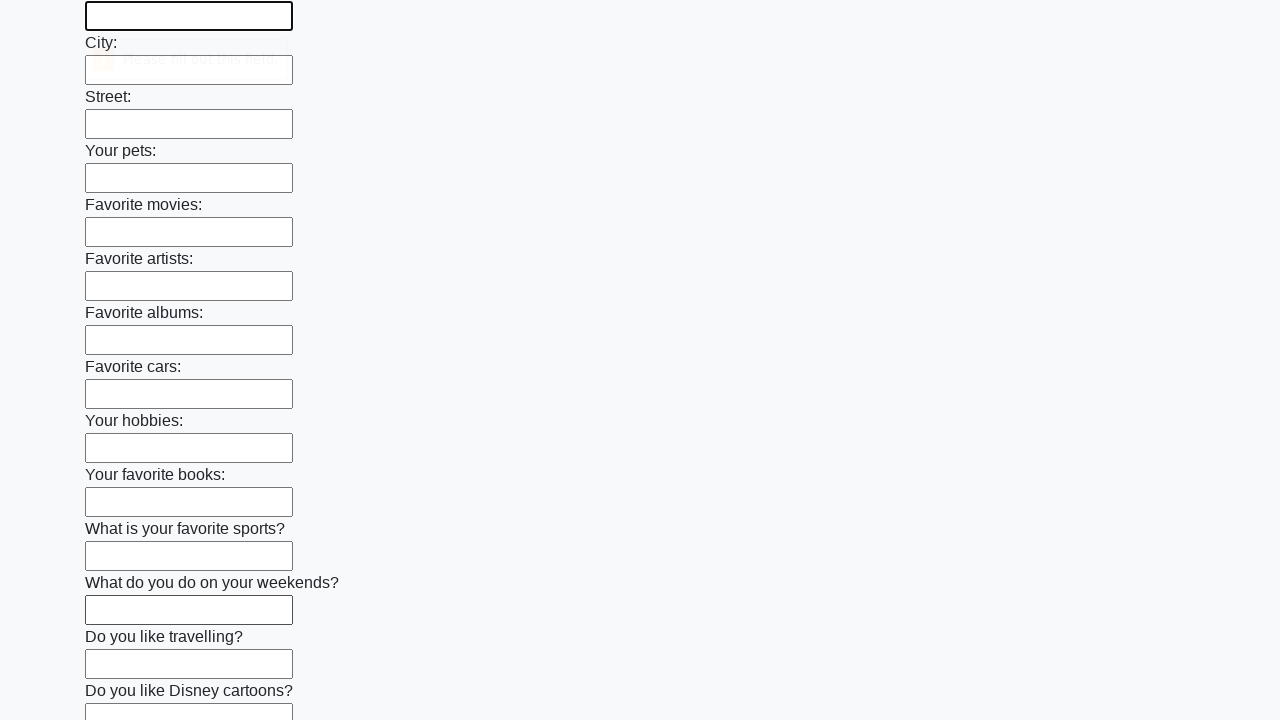

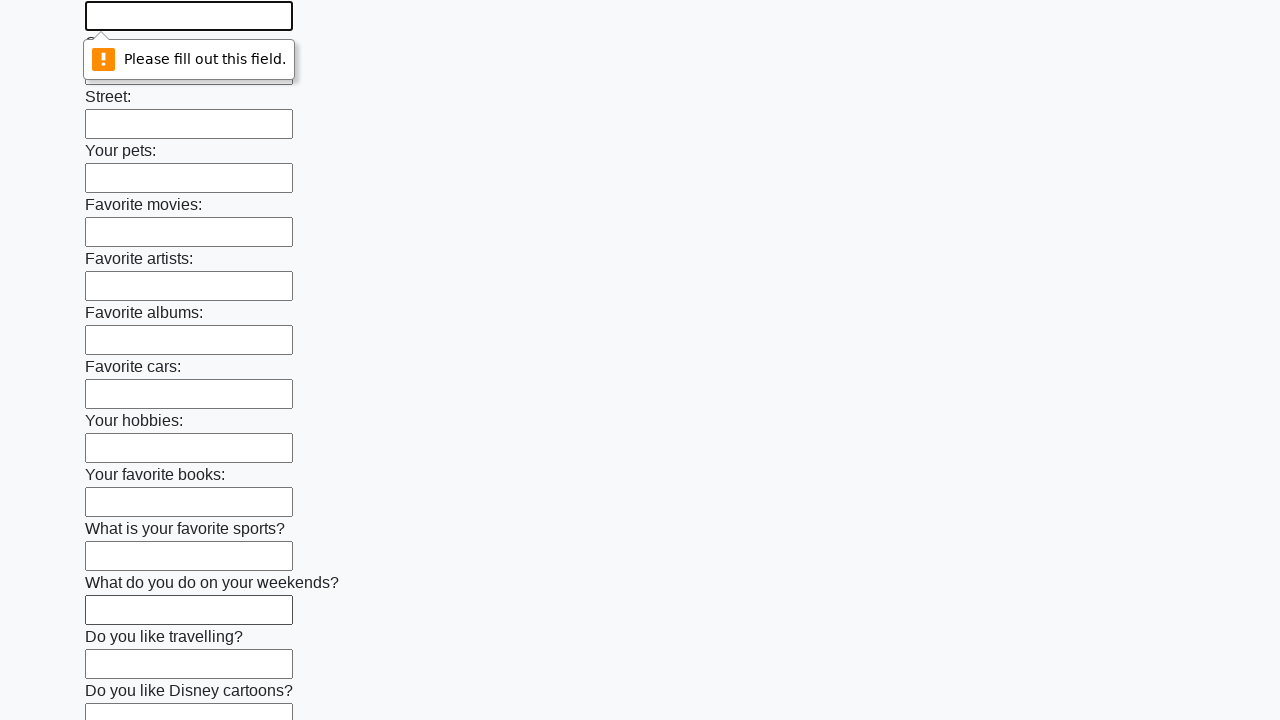